Tests JavaScript alert interactions including accepting a basic alert, dismissing a confirmation dialog, and entering text into a prompt dialog on the Heroku practice site.

Starting URL: https://the-internet.herokuapp.com/javascript_alerts

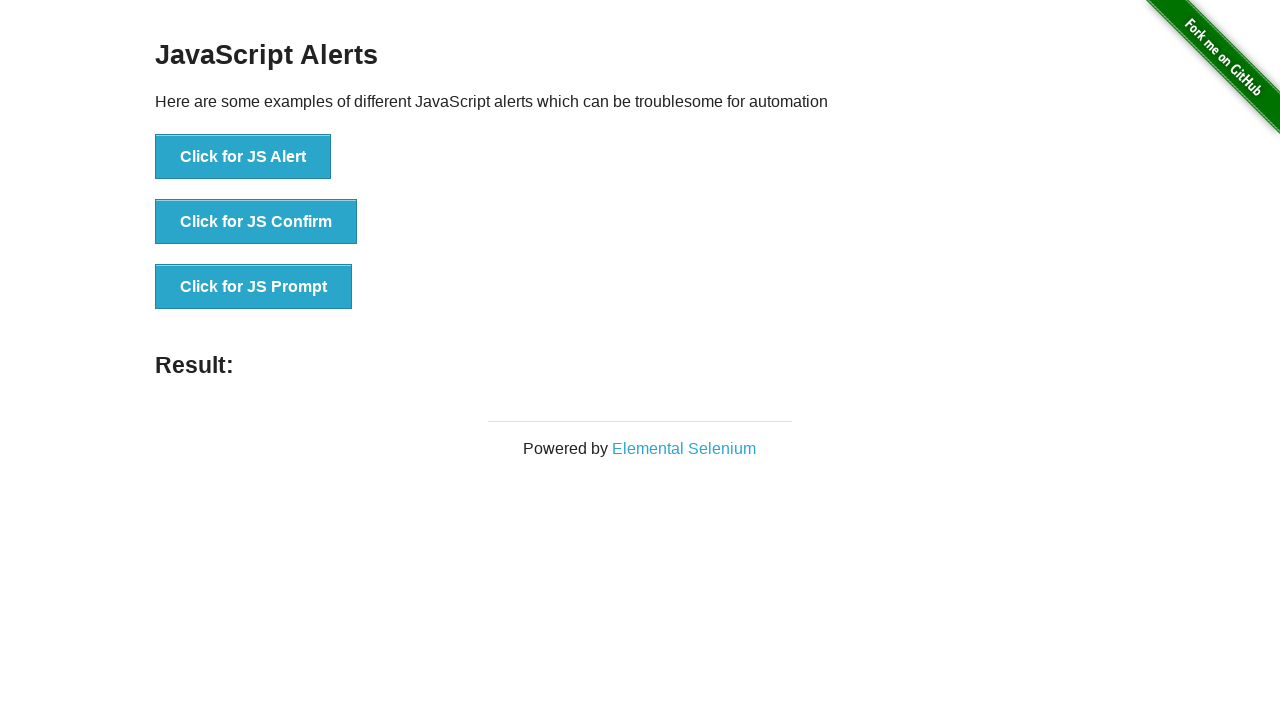

Navigated to JavaScript alerts practice page
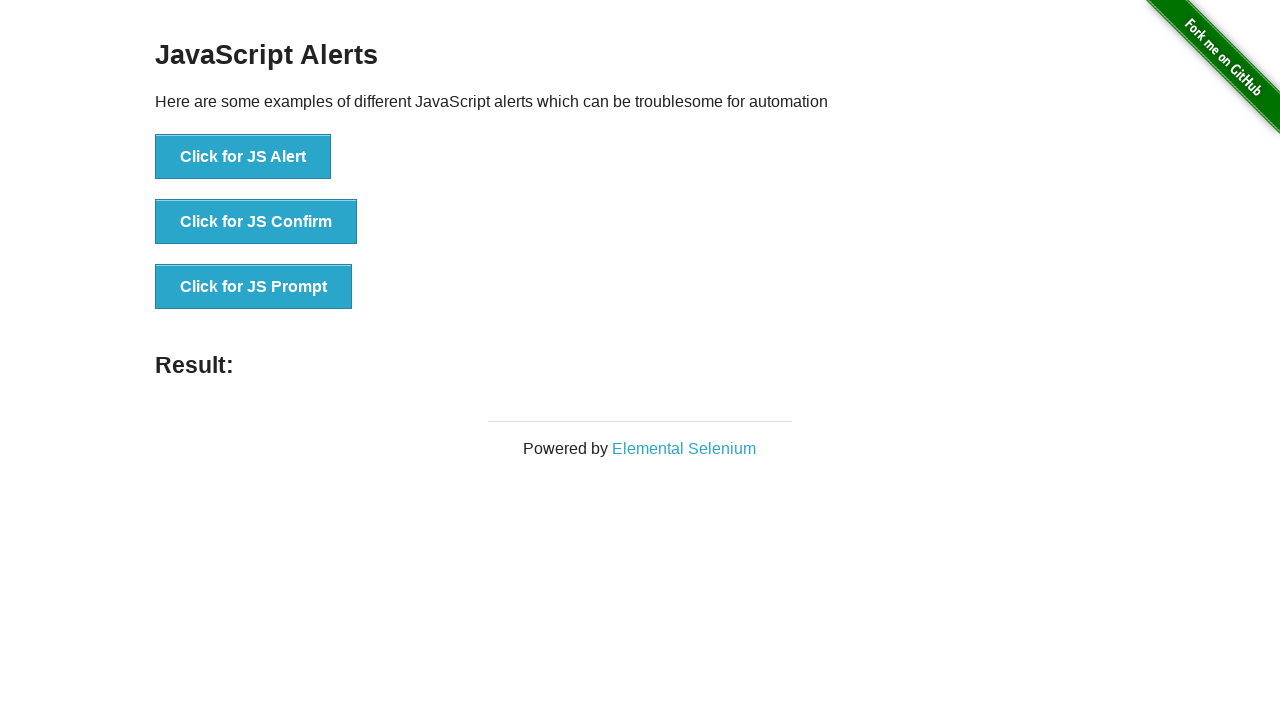

Clicked JS Alert button and accepted the alert at (243, 157) on [onclick="jsAlert()"]
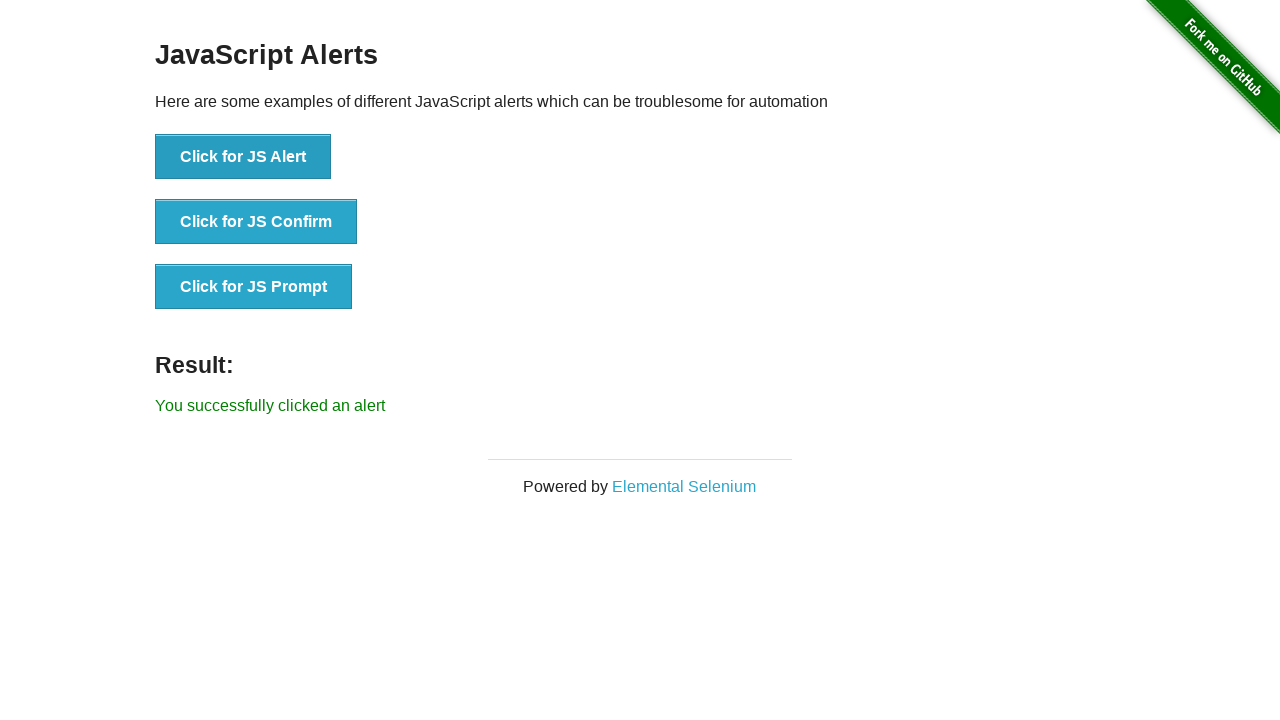

Alert result message appeared
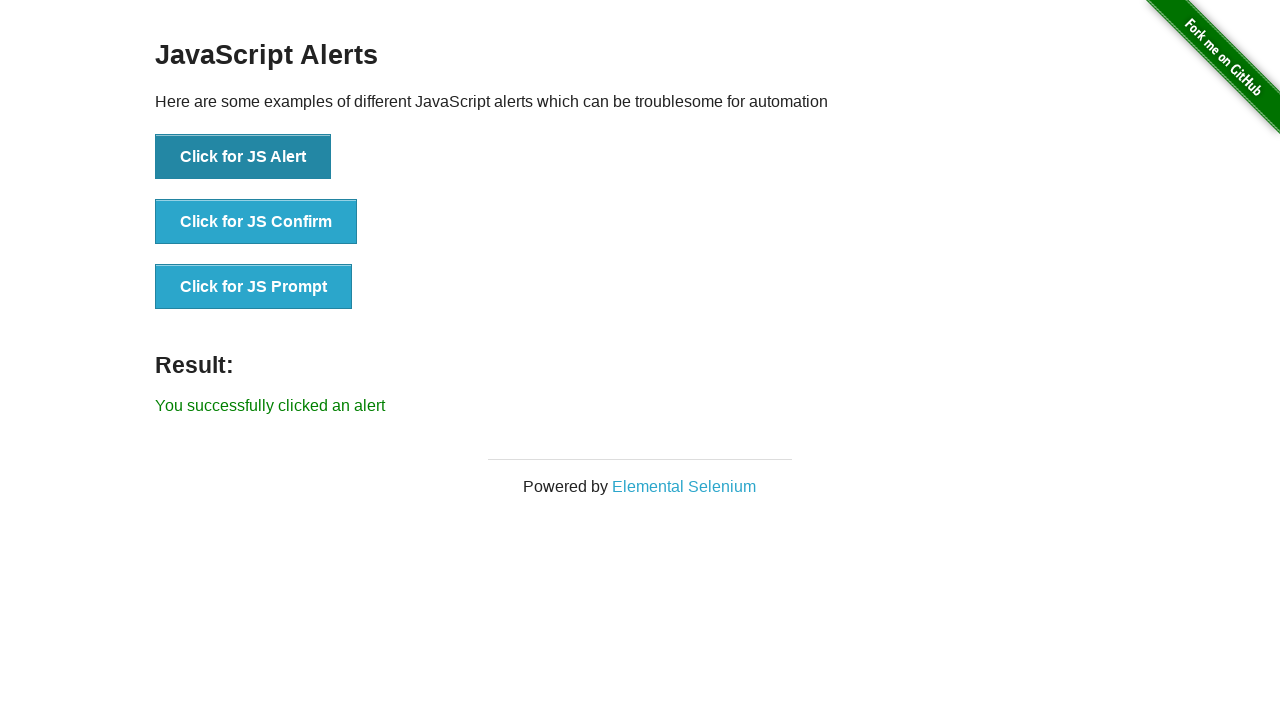

Clicked JS Confirm button and dismissed the confirmation dialog at (256, 222) on [onclick="jsConfirm()"]
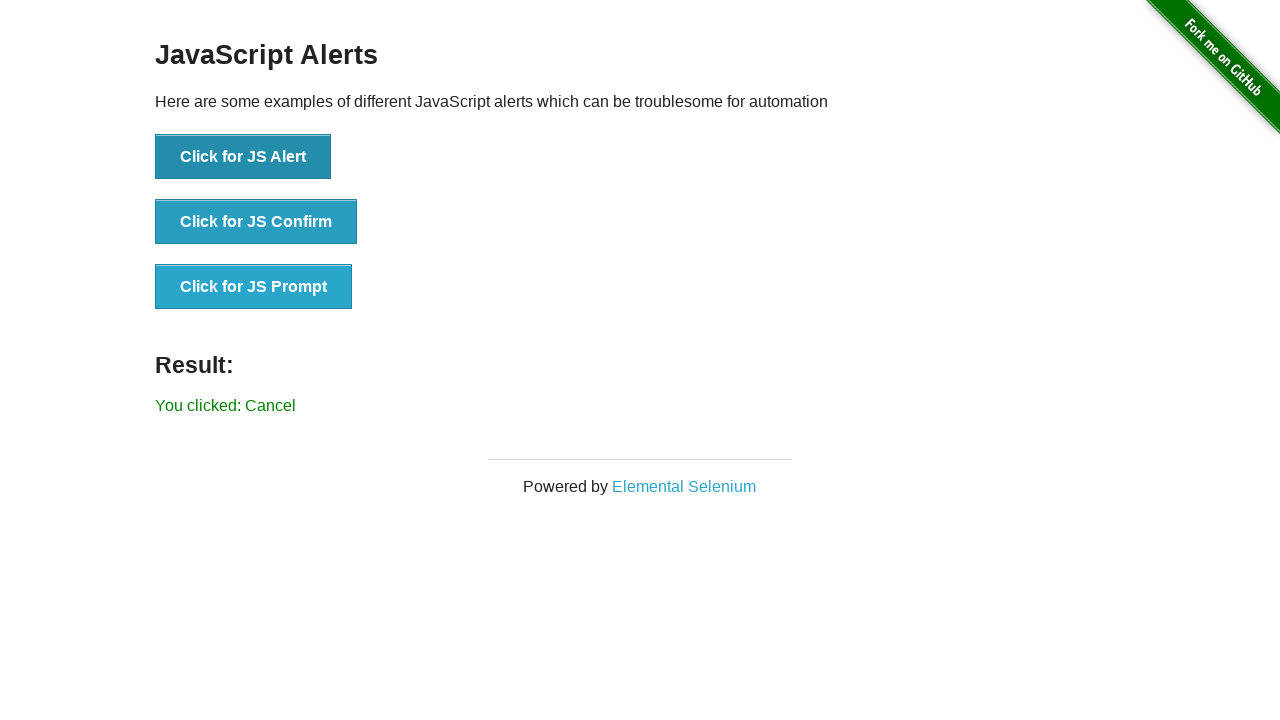

Confirm result message appeared after dismissal
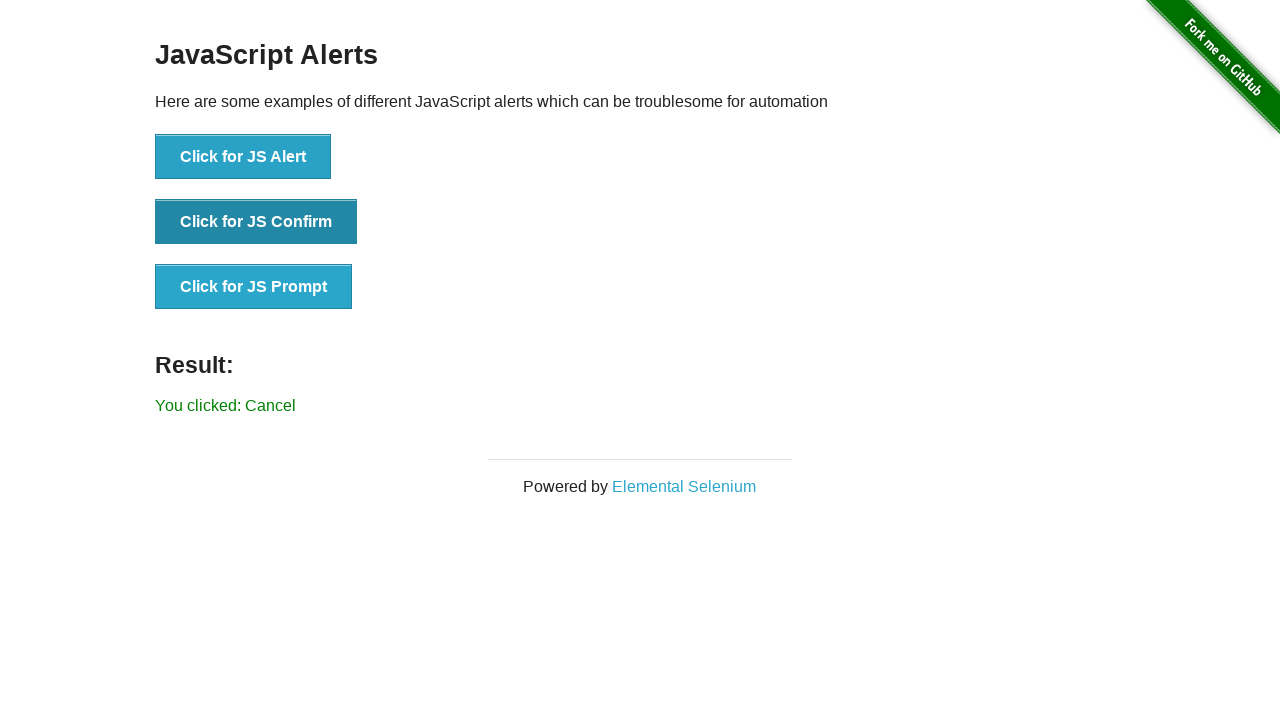

Clicked JS Prompt button and entered text 'This is my test message' then accepted at (254, 287) on [onclick="jsPrompt()"]
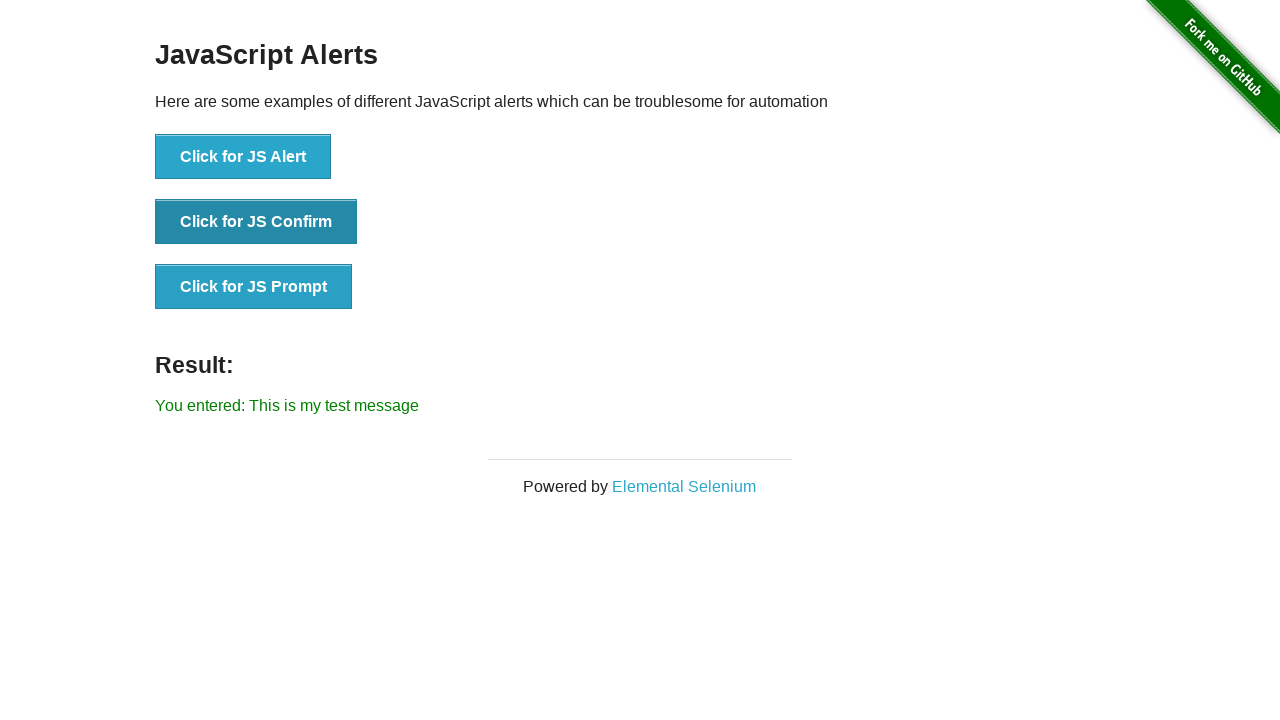

Prompt result message appeared with entered text
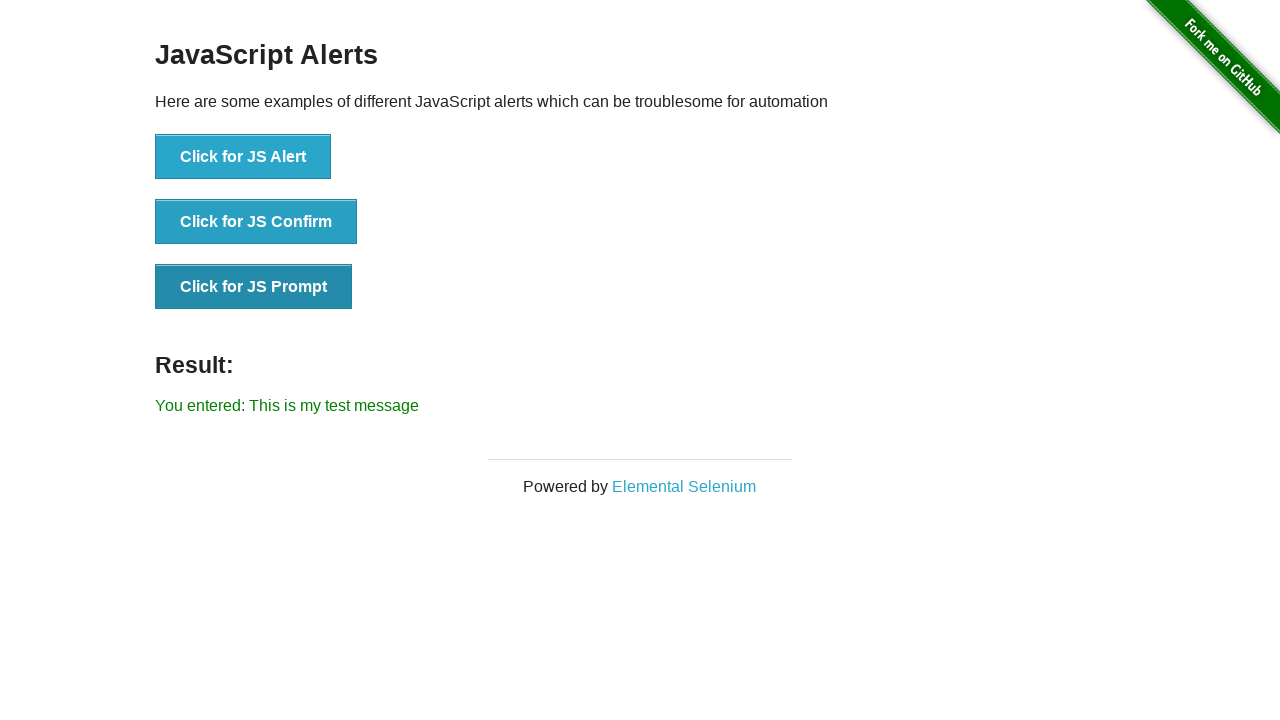

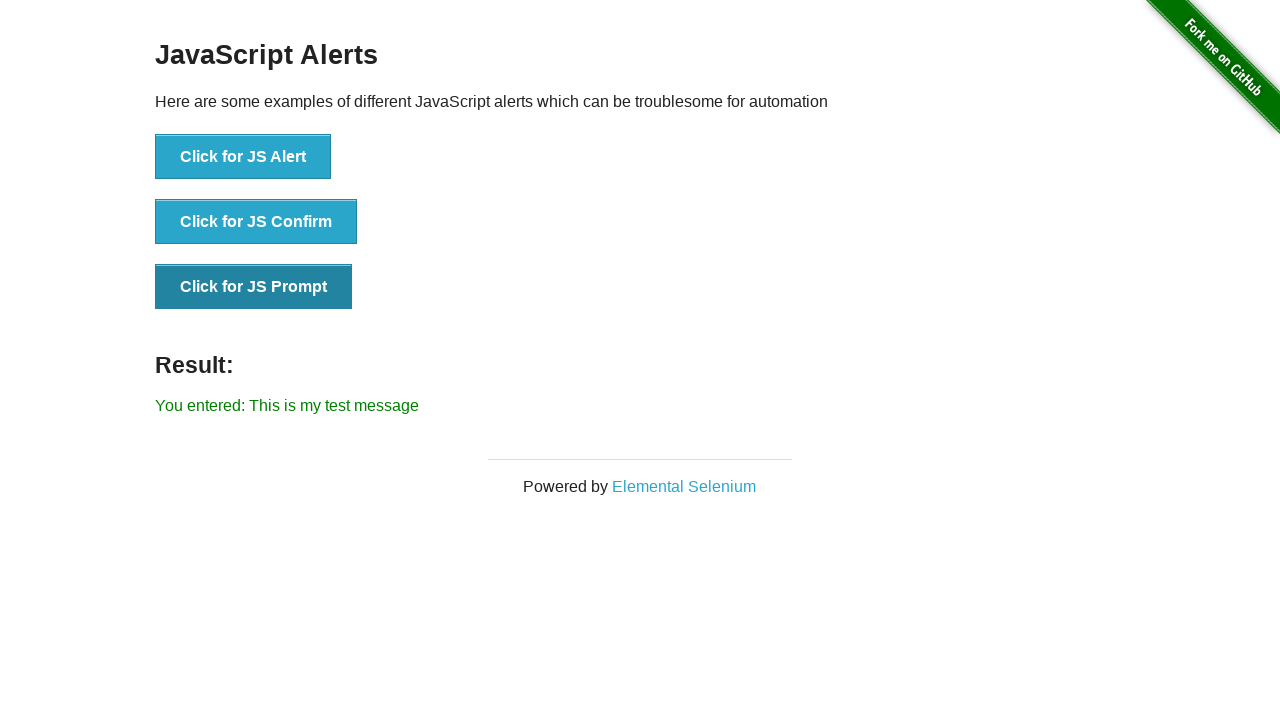